Demonstrates drag and drop by offset action from a draggable element to target coordinates

Starting URL: https://crossbrowsertesting.github.io/drag-and-drop

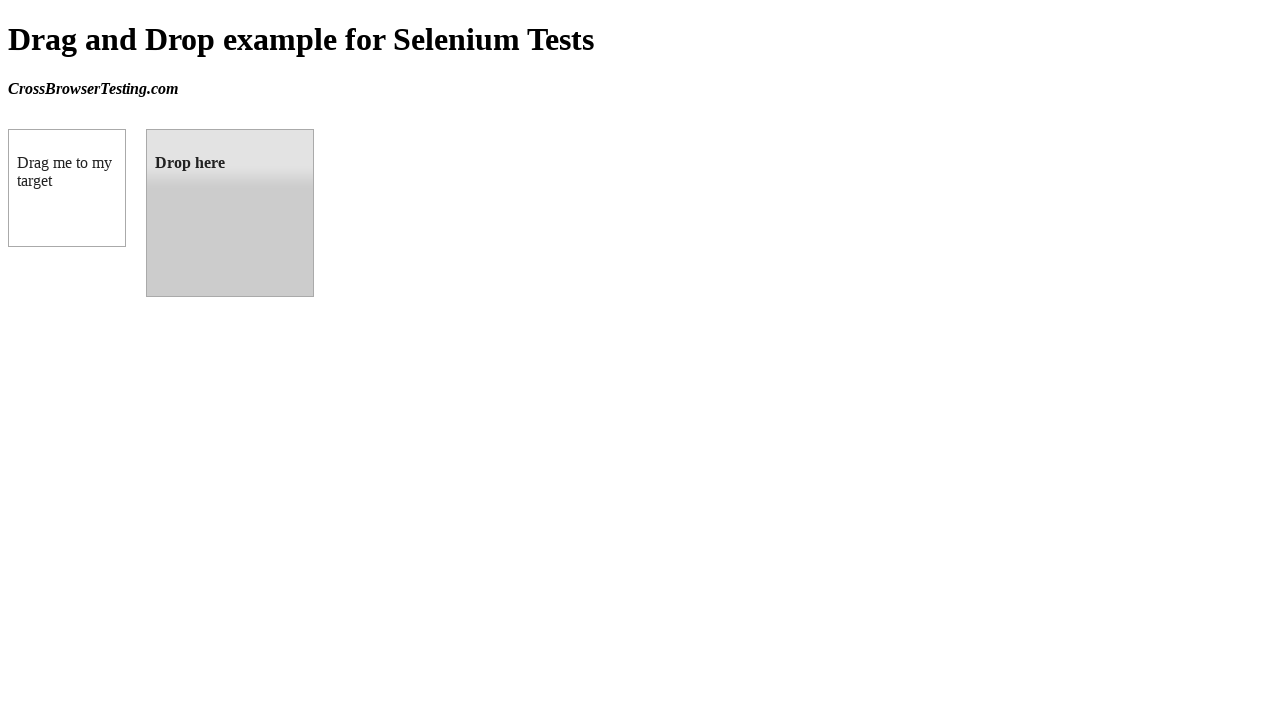

Located draggable element with id 'draggable'
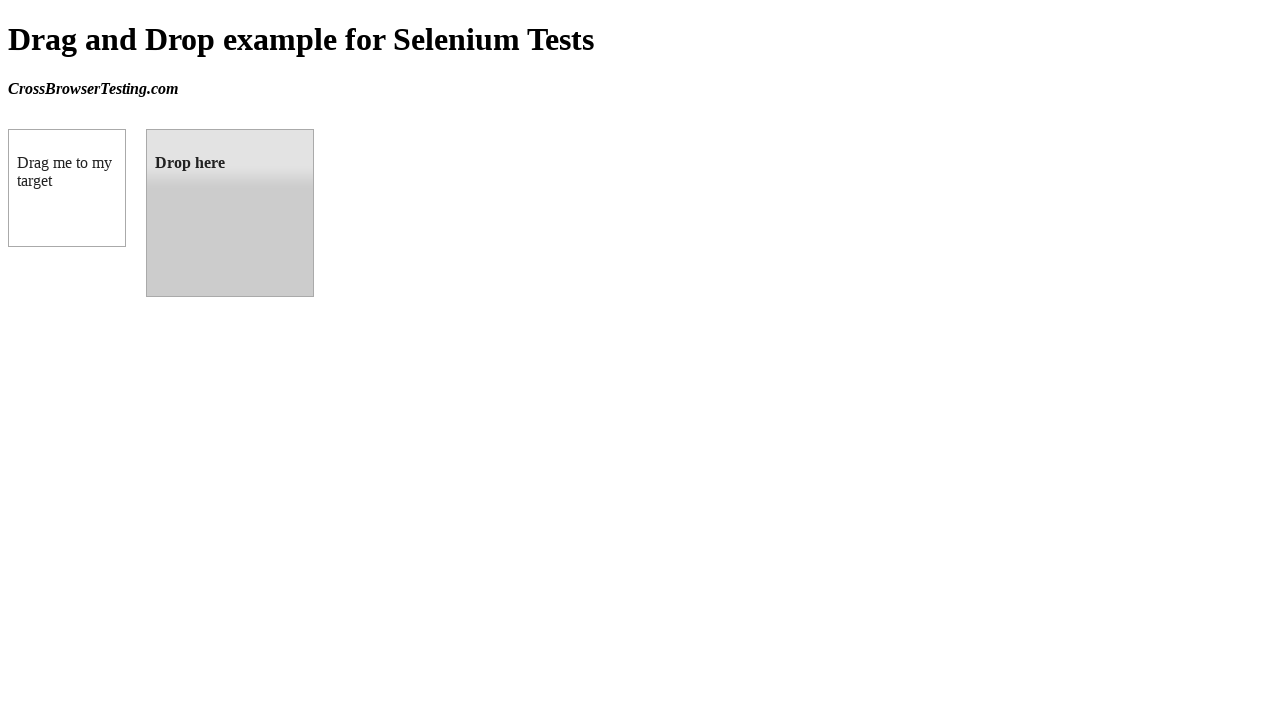

Located droppable target element with id 'droppable'
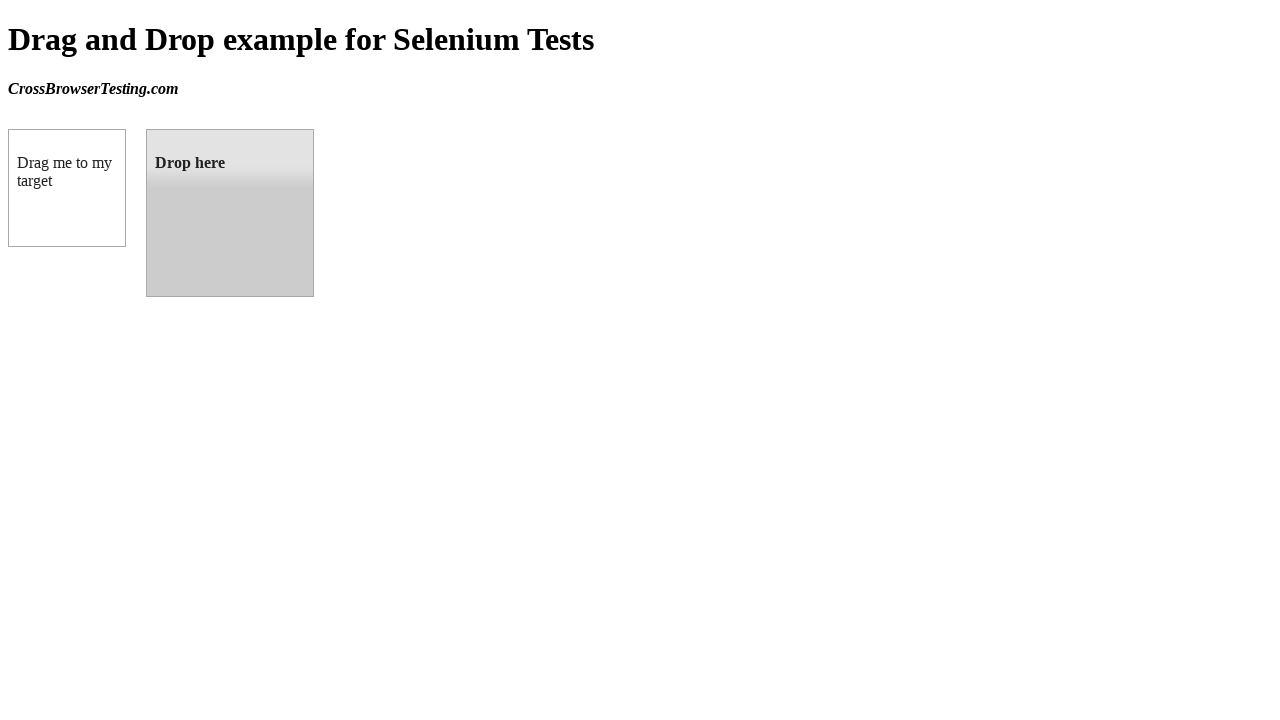

Retrieved bounding box coordinates of target element
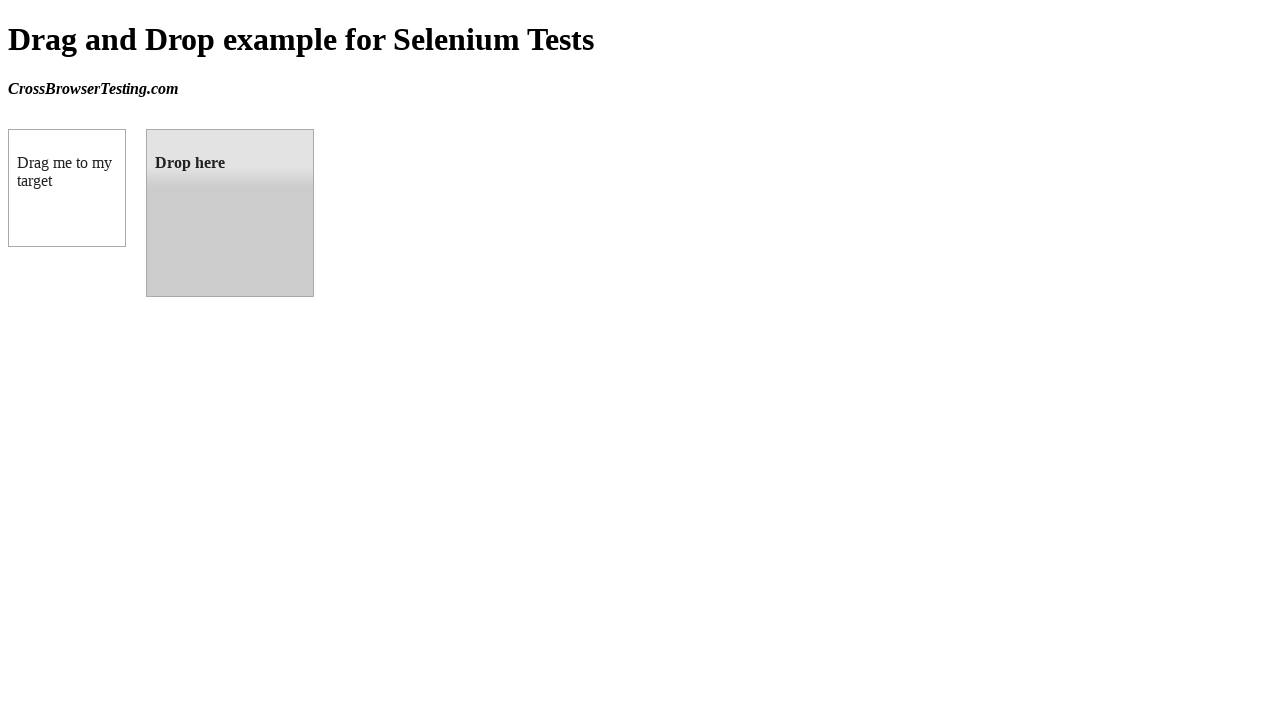

Dragged element from source to target element at (230, 213)
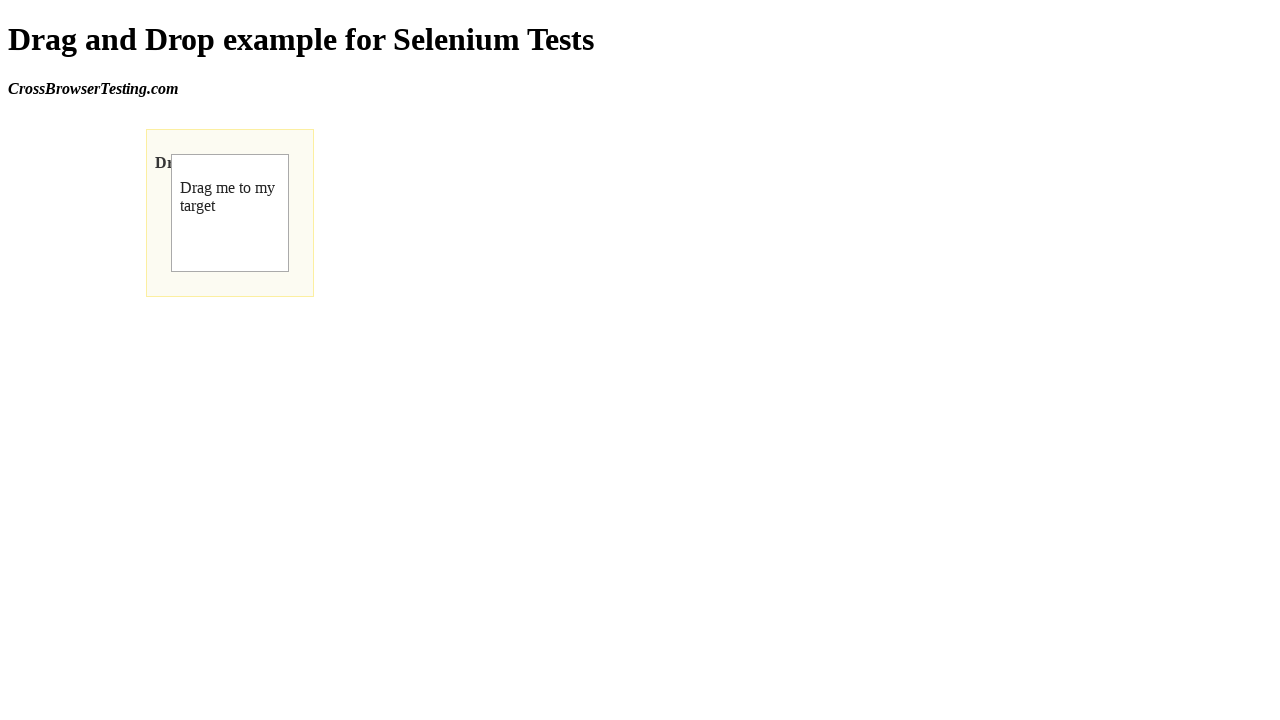

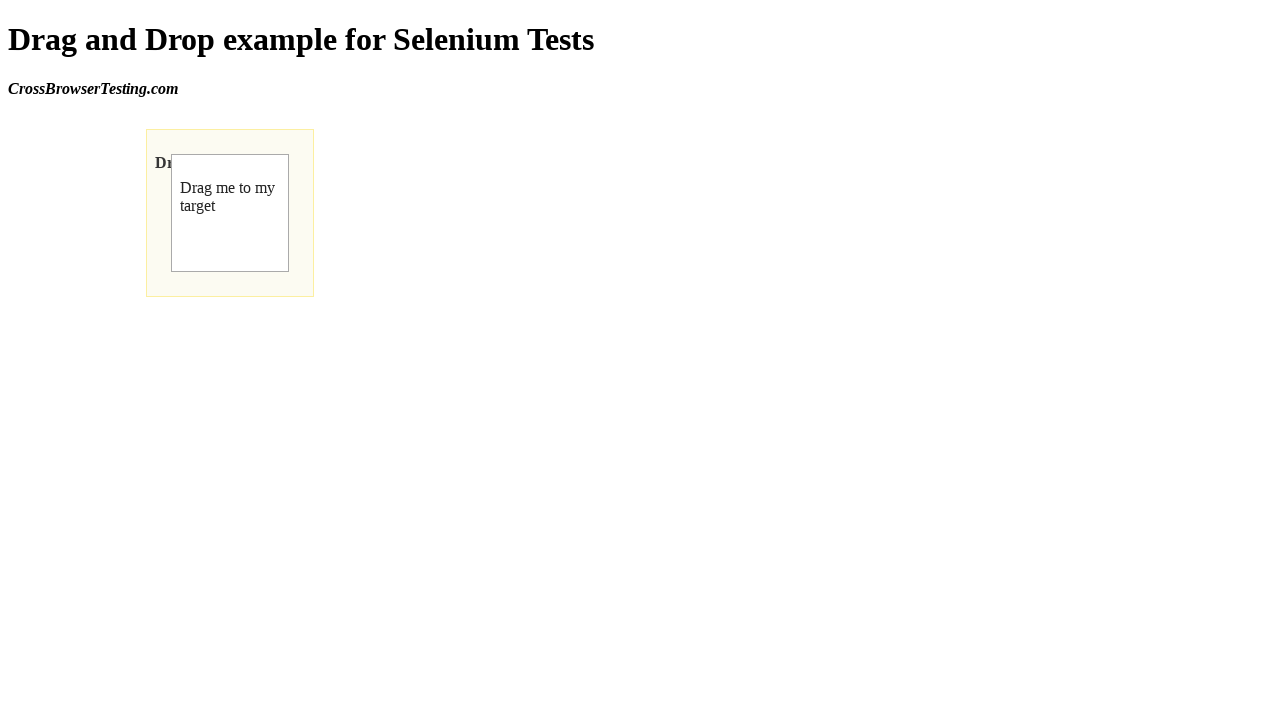